Tests form field input on an OpenCart registration page using various XPath indexing techniques to locate and fill specific form control elements

Starting URL: https://naveenautomationlabs.com/opencart/index.php?route=account/register

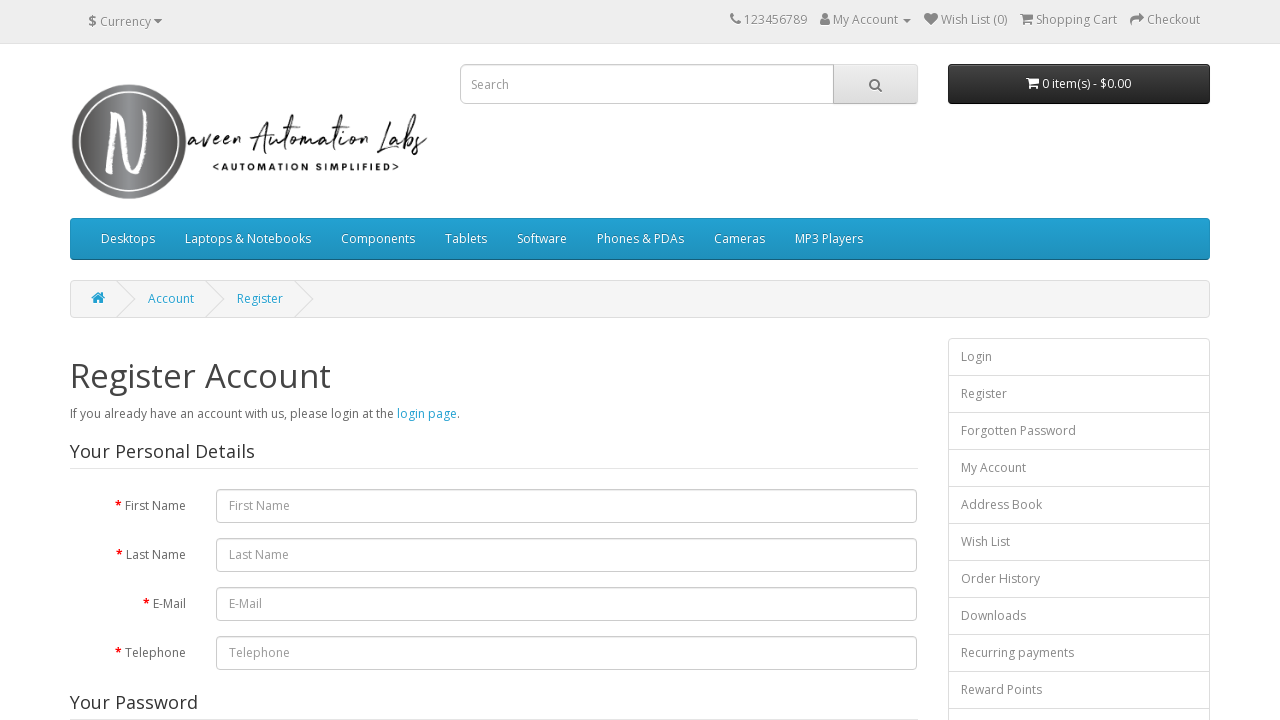

Filled 3rd form control input field with 'S_Tech' on (//input[@class='form-control'])[3]
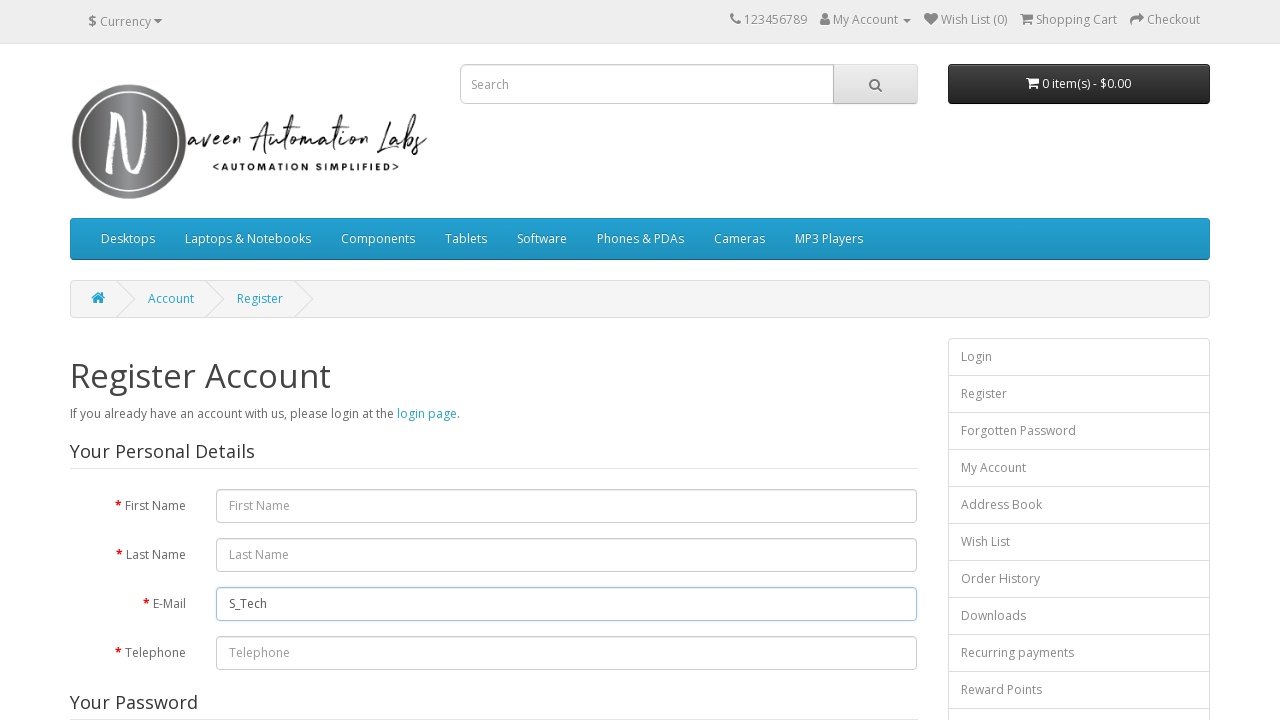

Filled last form control input field with 'Sabawoon' on (//input[@class='form-control'])[last()]
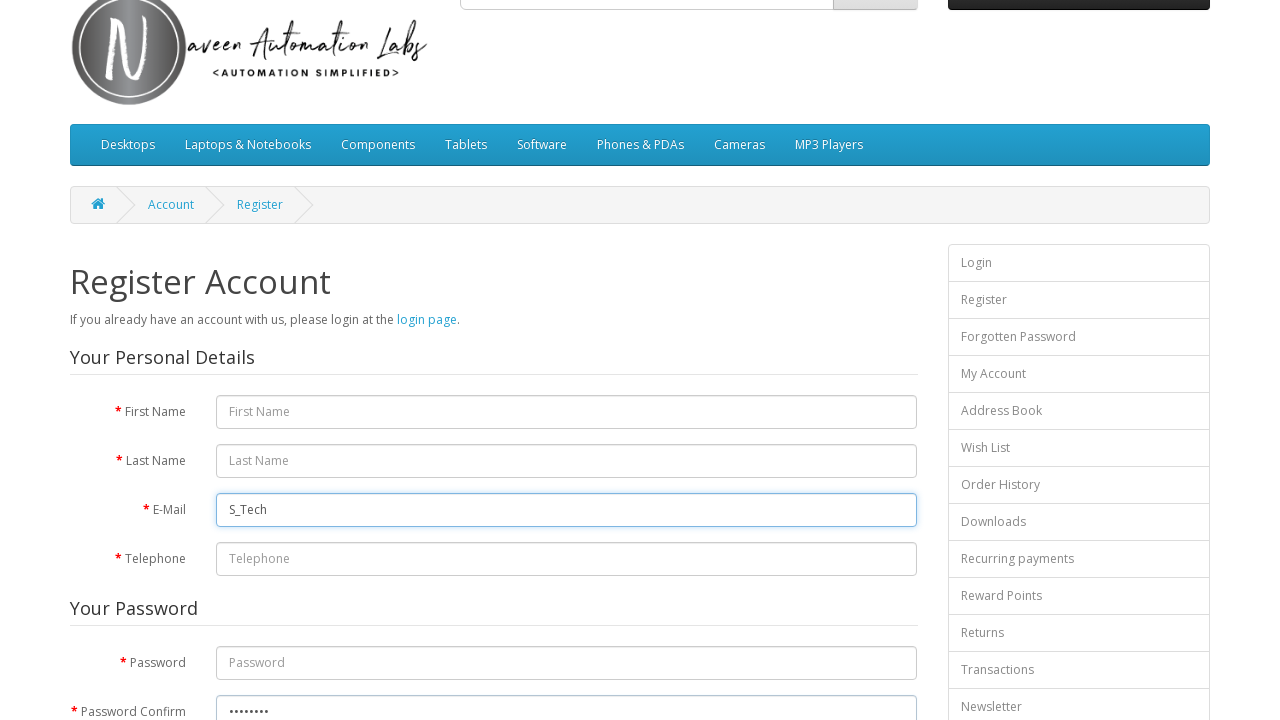

Filled form control input field at position last()-5 with 'TestUser123' on (//input[@class='form-control'])[last()-5]
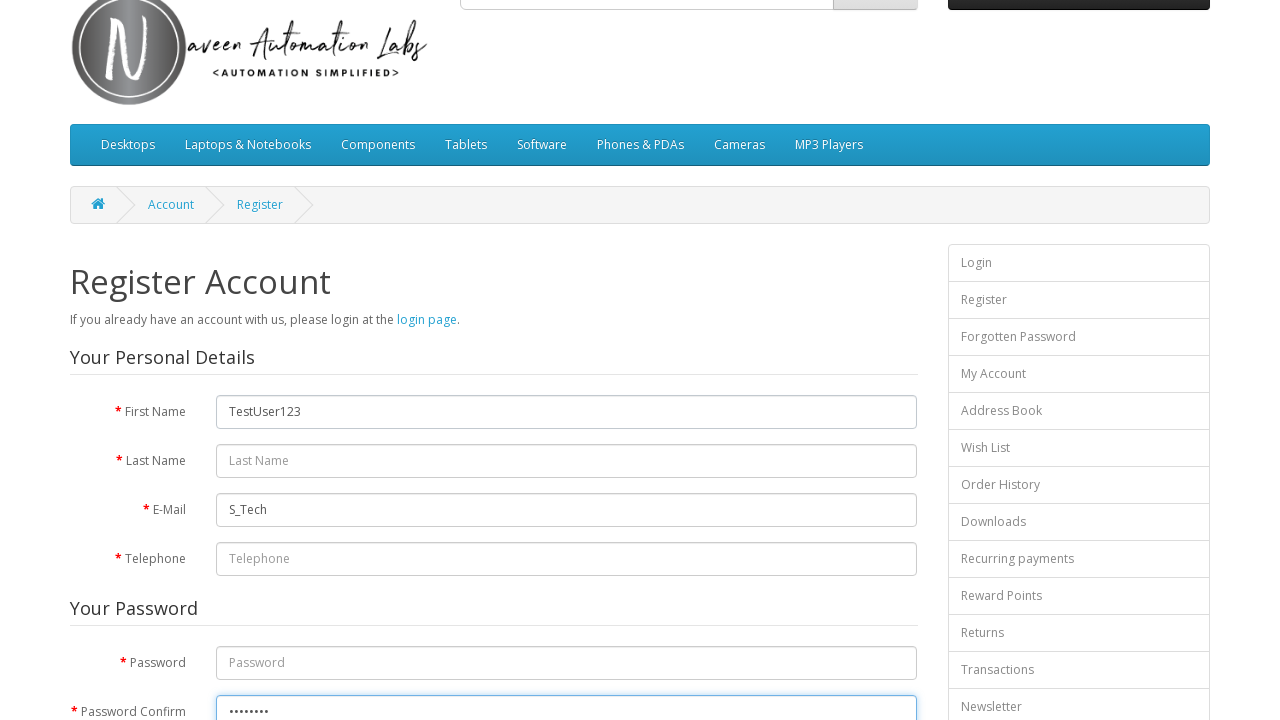

Filled form control input field at position 5 with 'Johnson' on (//input[@class='form-control'])[position() = 5]
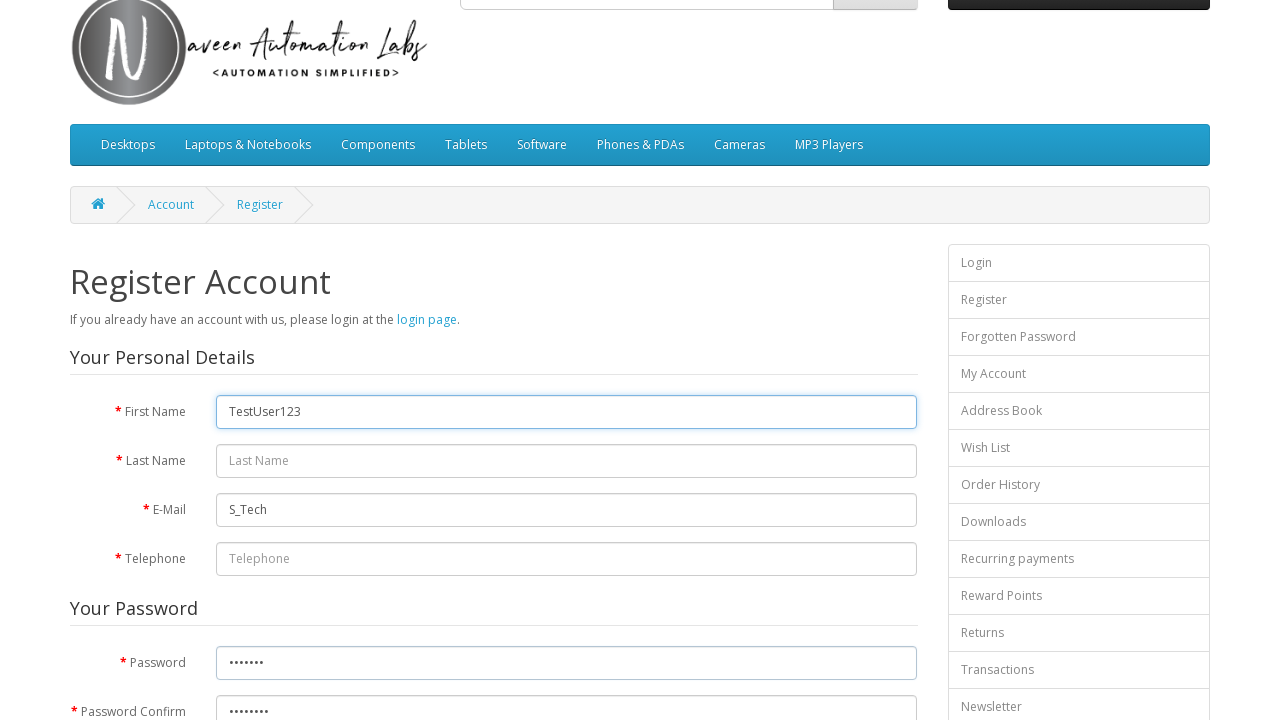

Filled form control input field at position 2 with 'Smith' on (//input[@class='form-control'])[position() = 2]
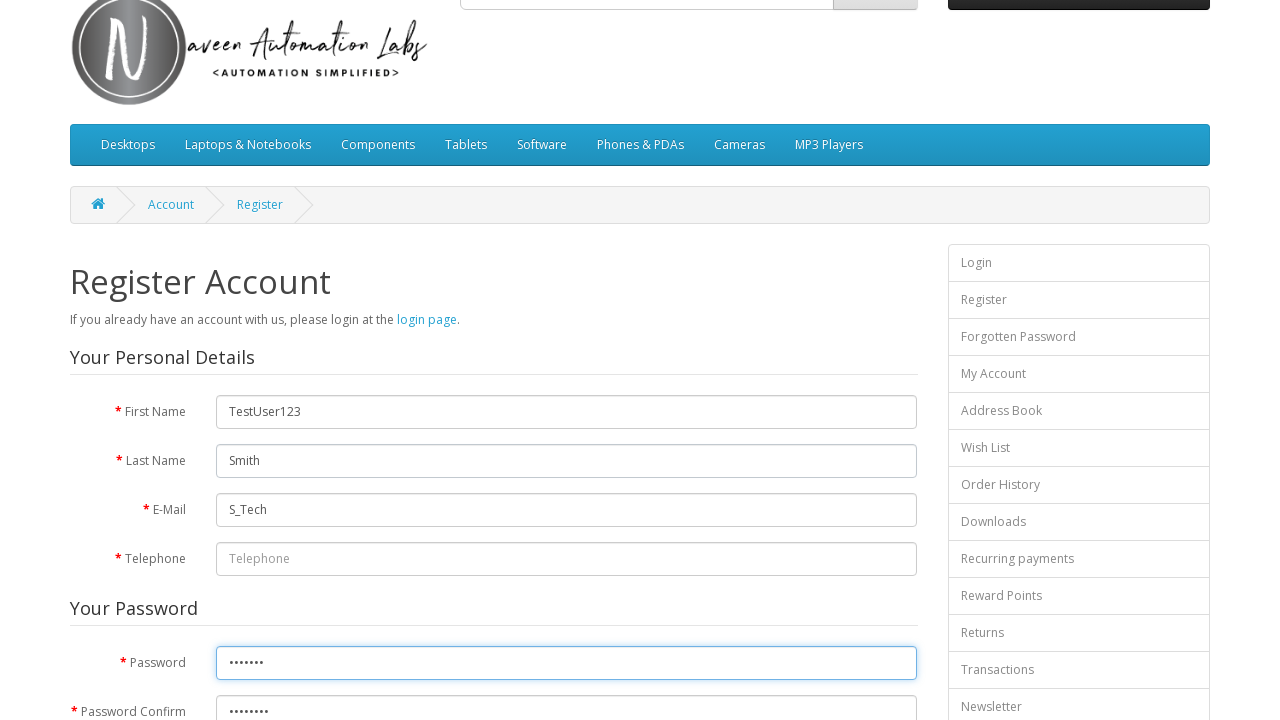

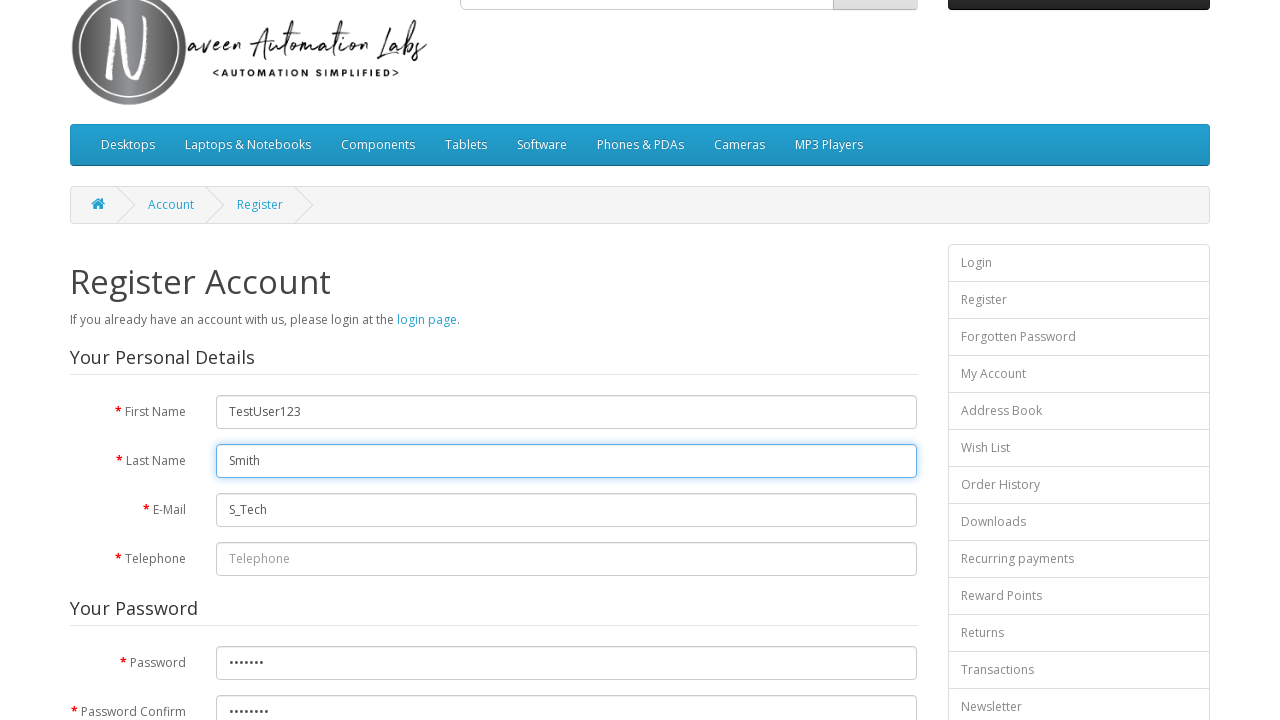